Navigates to the Katalon demo website and clicks on the Make Appointment button using tag name locator strategy

Starting URL: https://katalon-demo-cura.herokuapp.com/

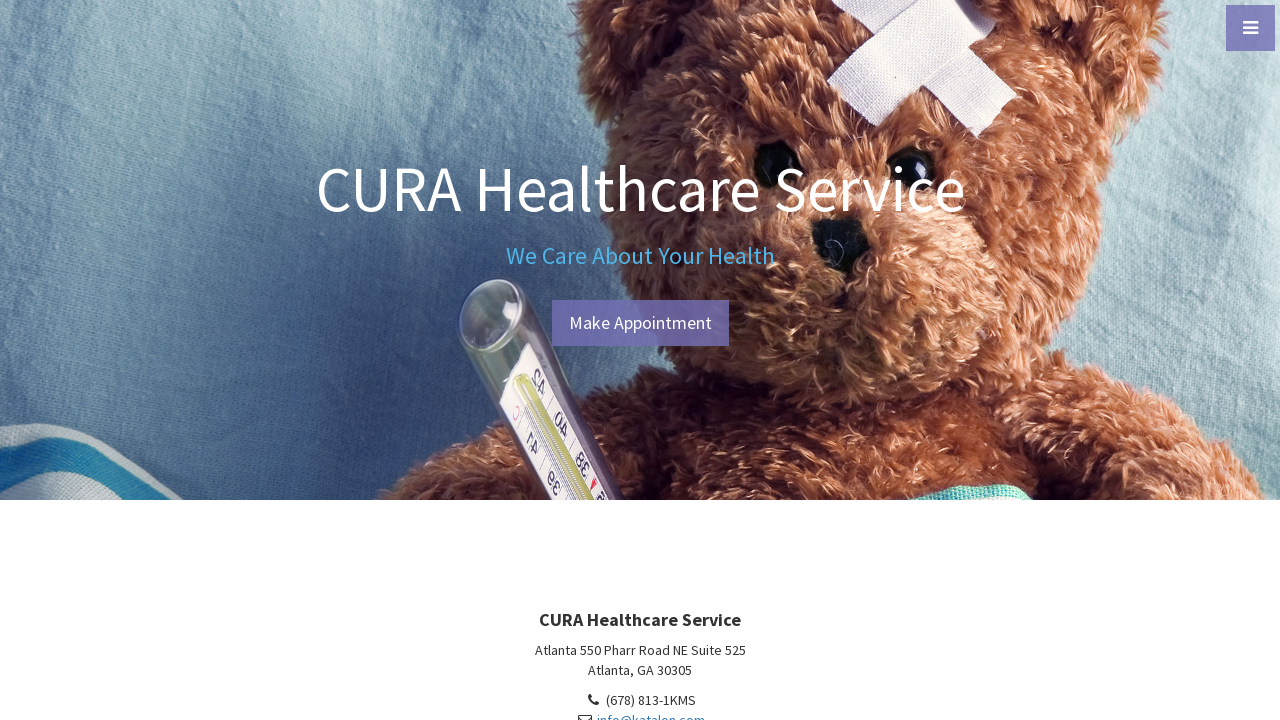

Navigated to Katalon demo CURA website
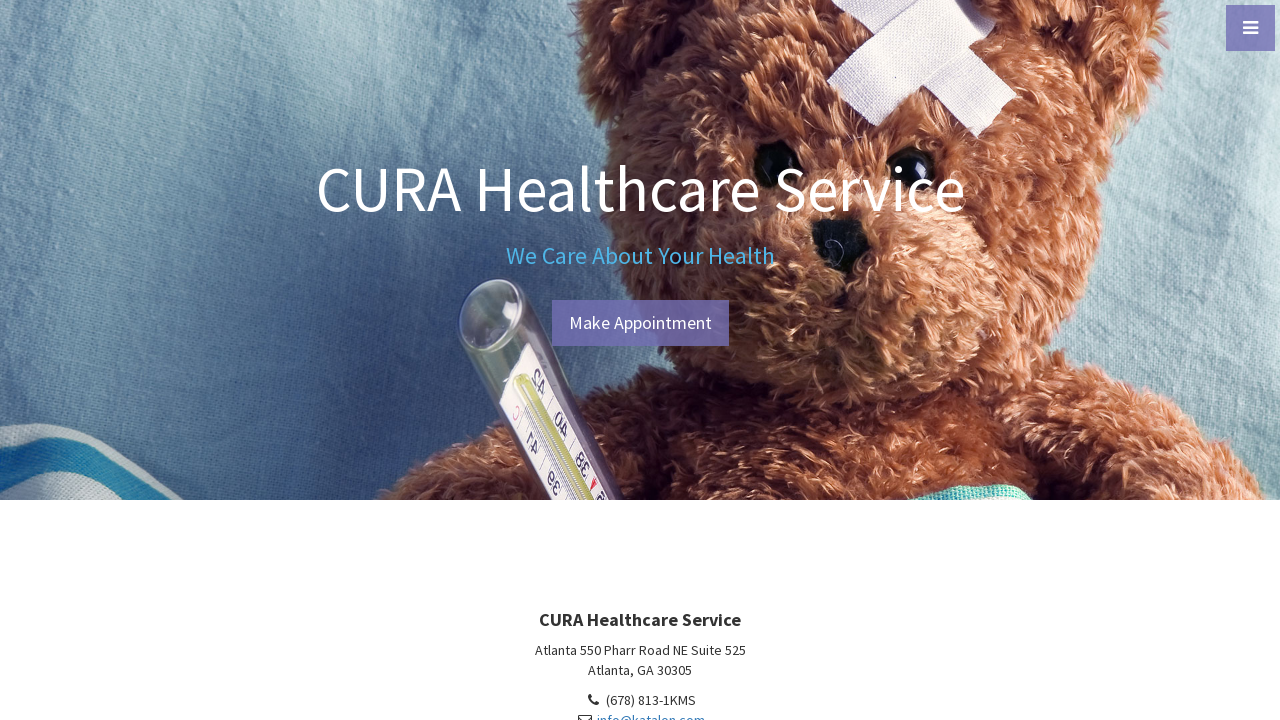

Located all anchor tags on the page
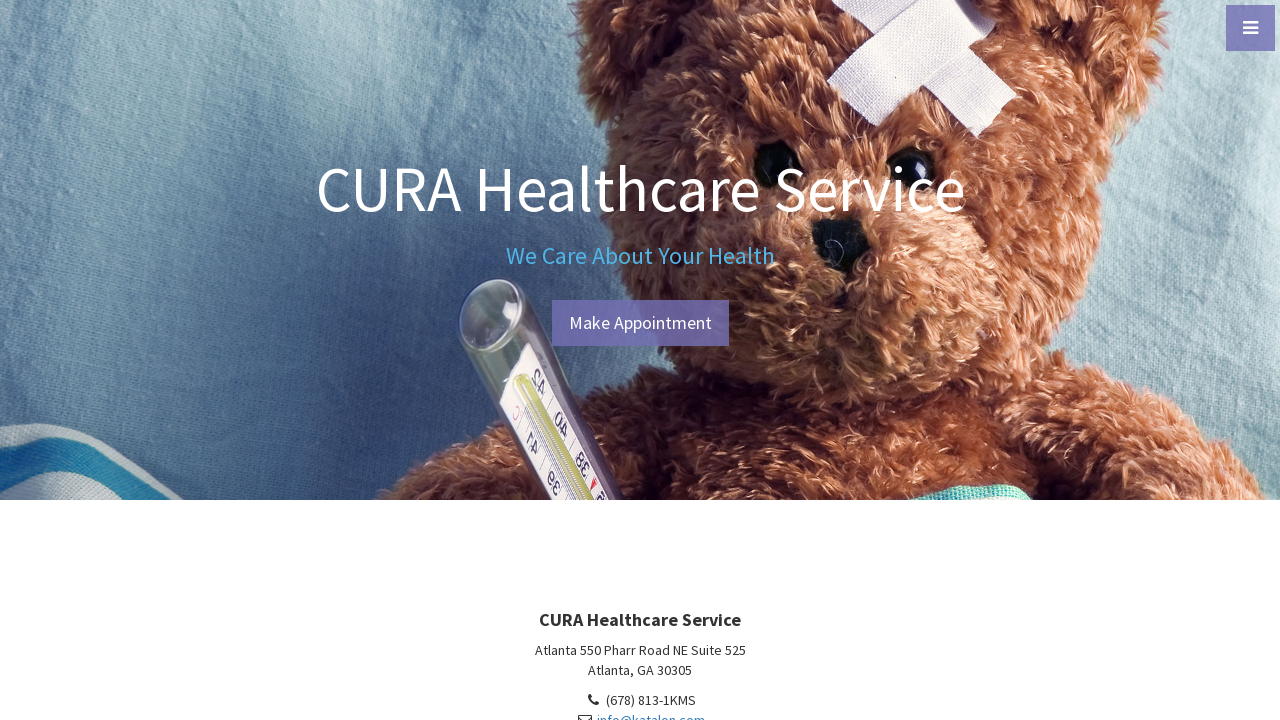

Retrieved the Make Appointment button (6th anchor tag)
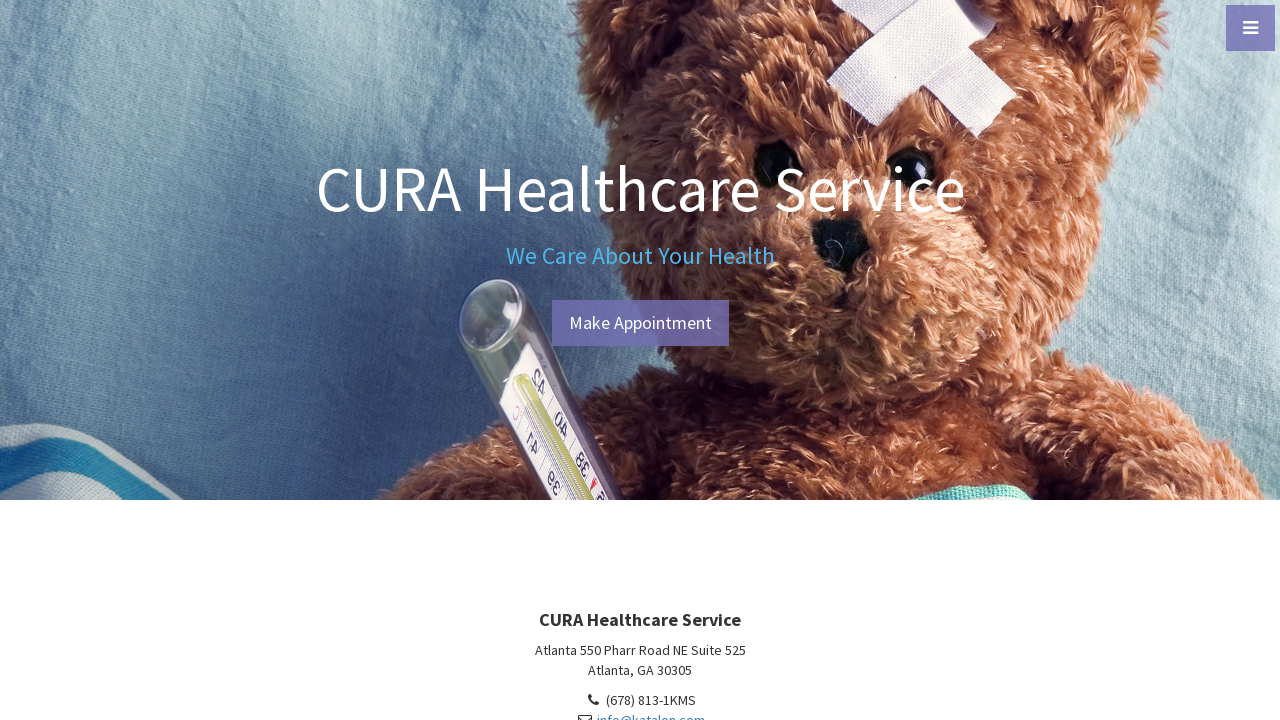

Clicked the Make Appointment button at (640, 323) on a >> nth=5
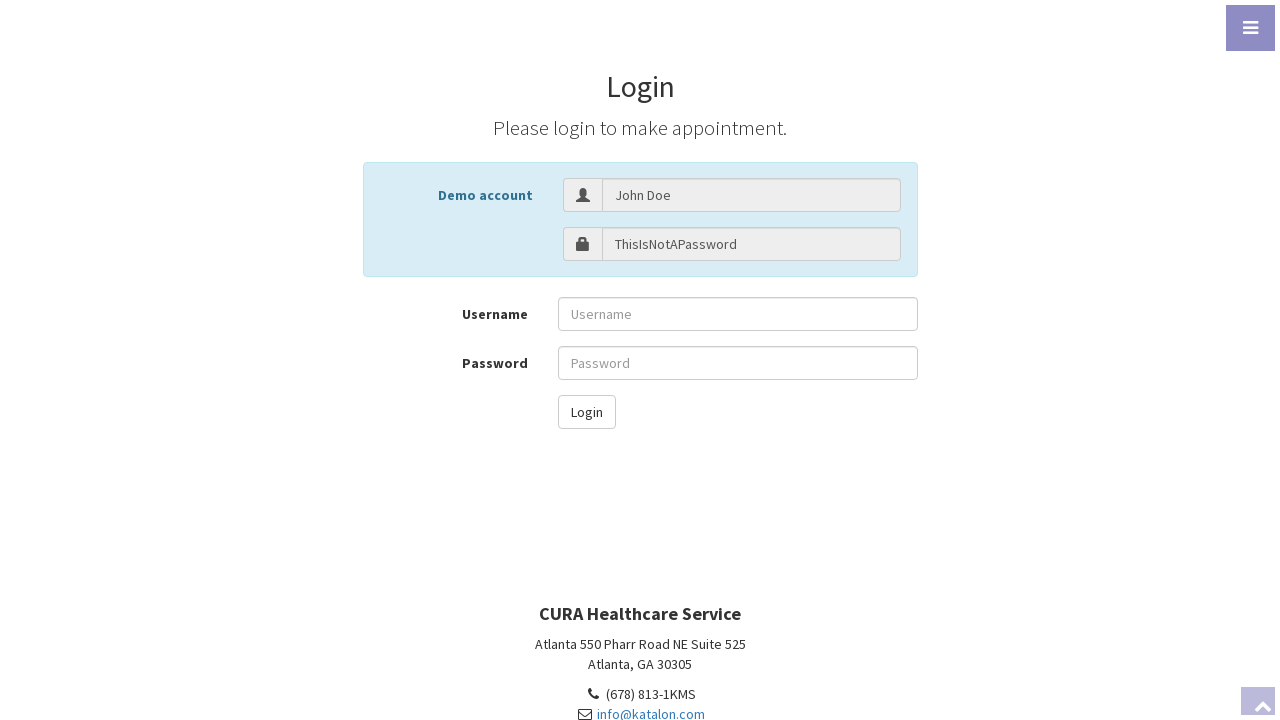

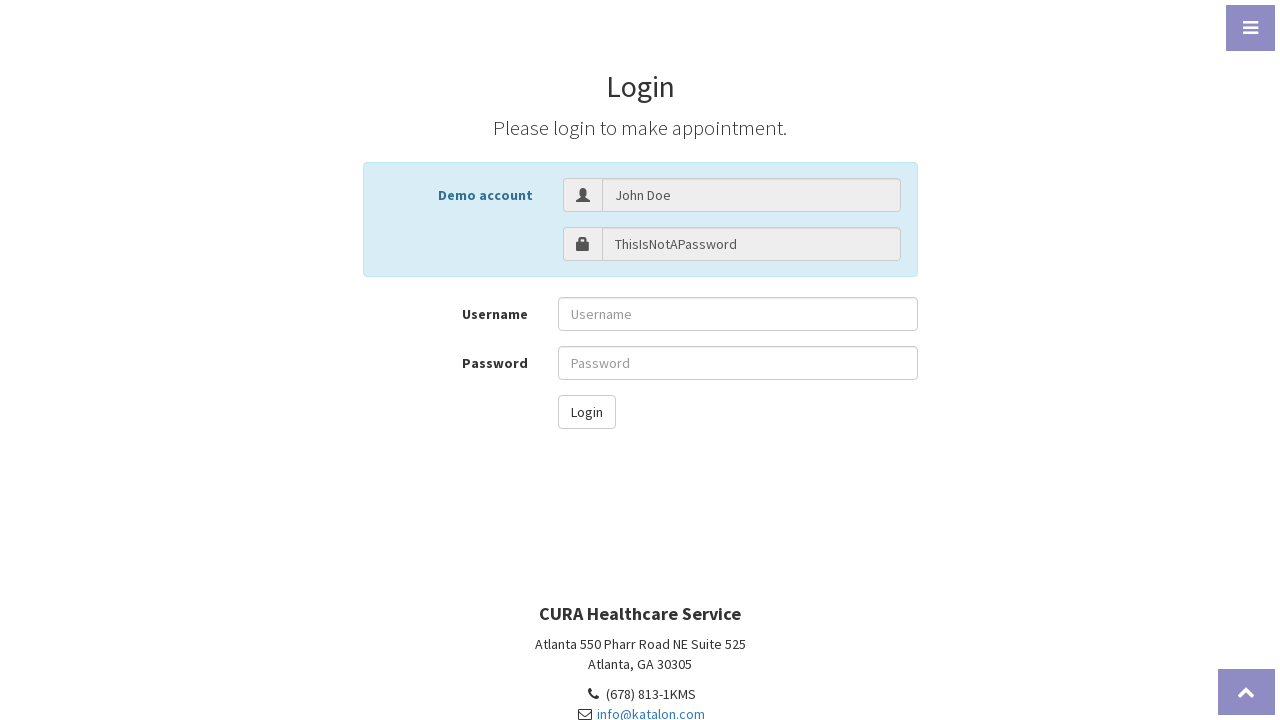